Tests the text box form on DemoQA by filling in full name, email, current address, and permanent address fields, then submitting the form and verifying the results are displayed.

Starting URL: https://demoqa.com/text-box

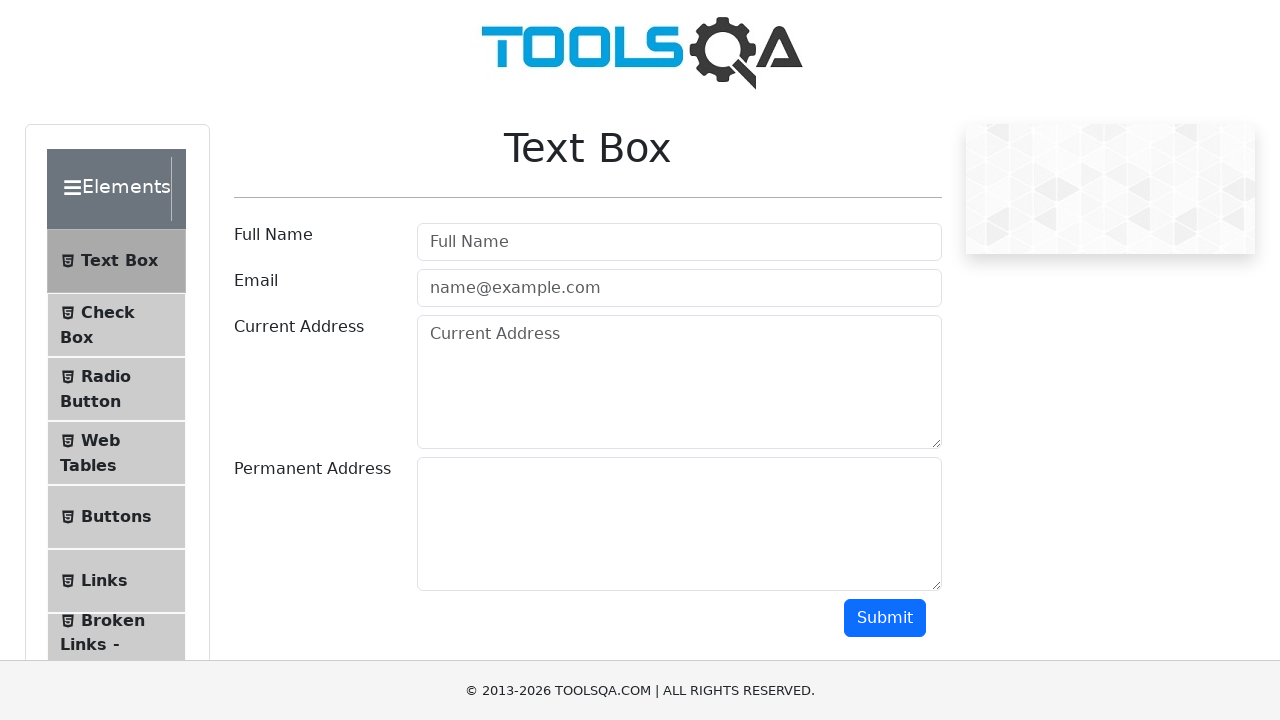

Scrolled down 500px to ensure form is visible
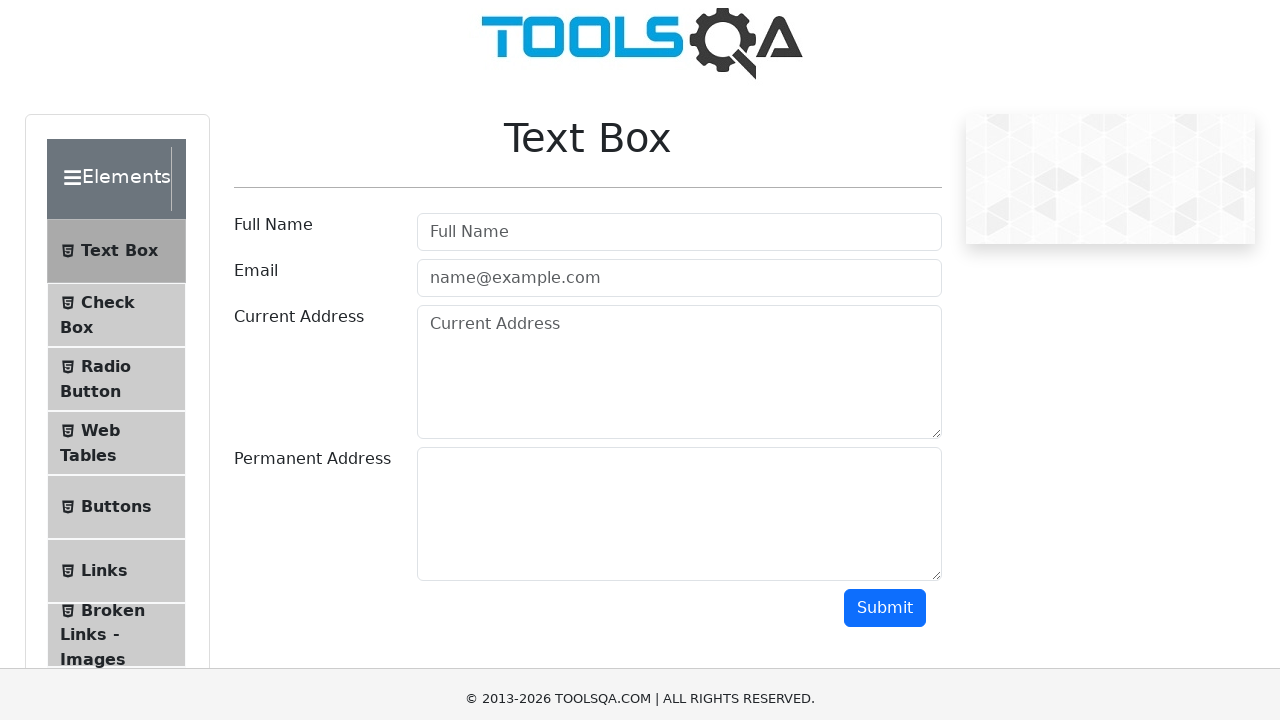

Filled full name field with 'John Anderson' on #userName
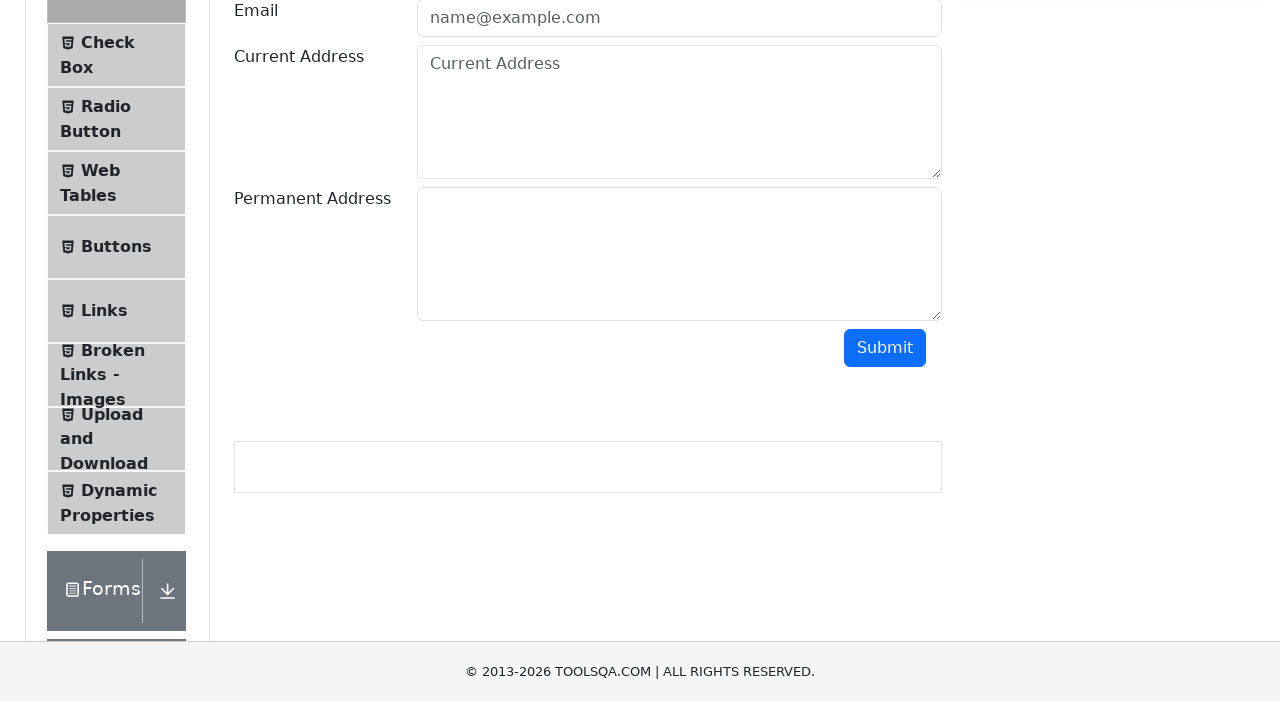

Filled email field with 'john.anderson@testmail.com' on #userEmail
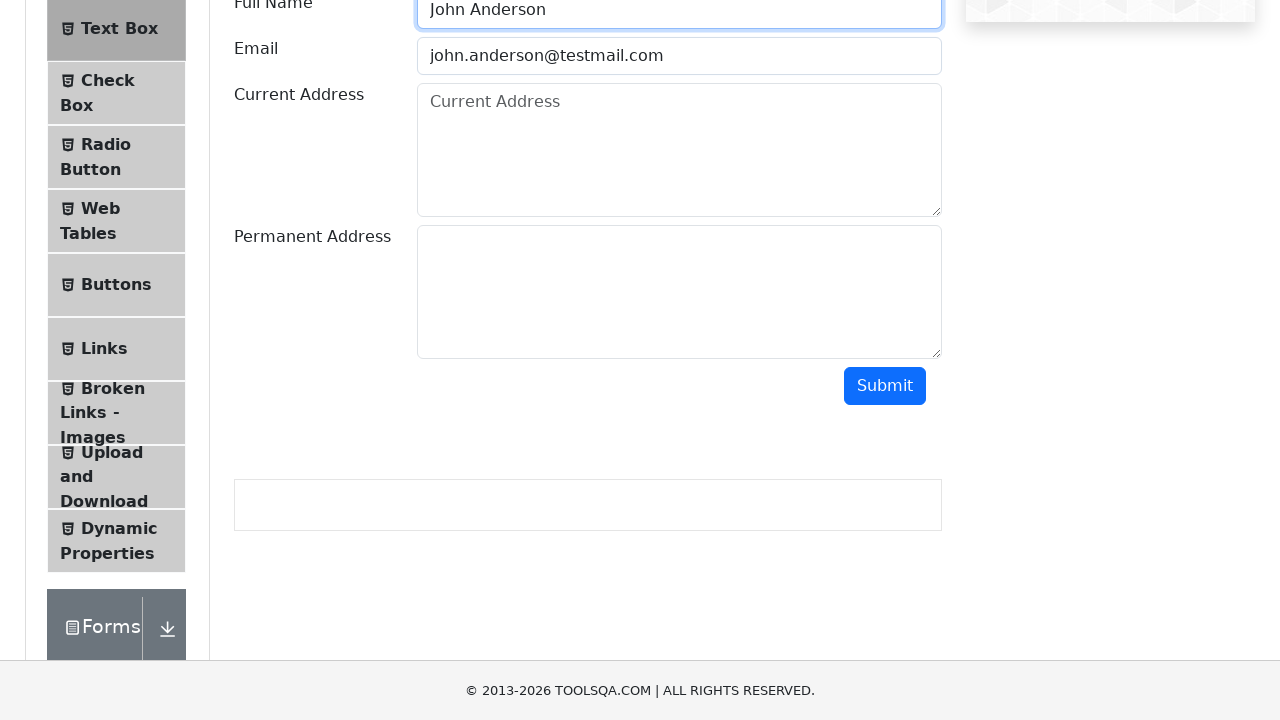

Filled current address field with '123 Main Street, Apt 4B, New York, NY 10001' on textarea#currentAddress
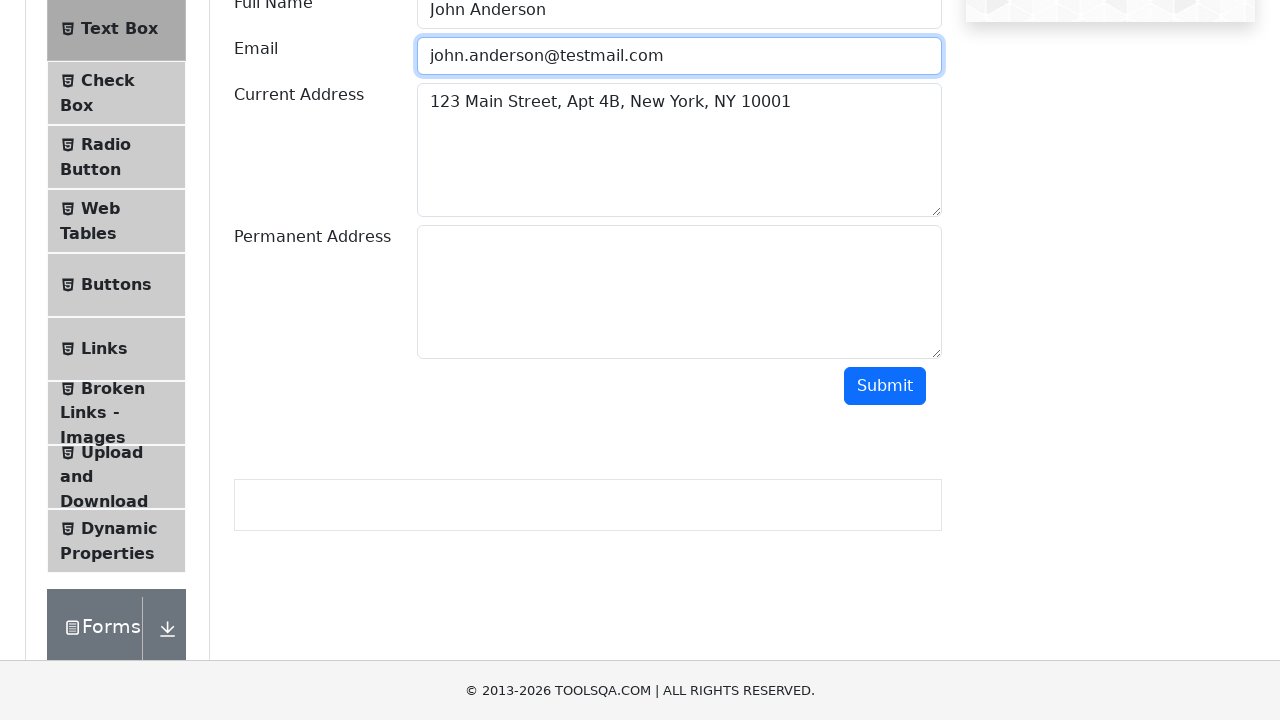

Filled permanent address field with '456 Oak Avenue, Suite 200, Los Angeles, CA 90001' on textarea#permanentAddress
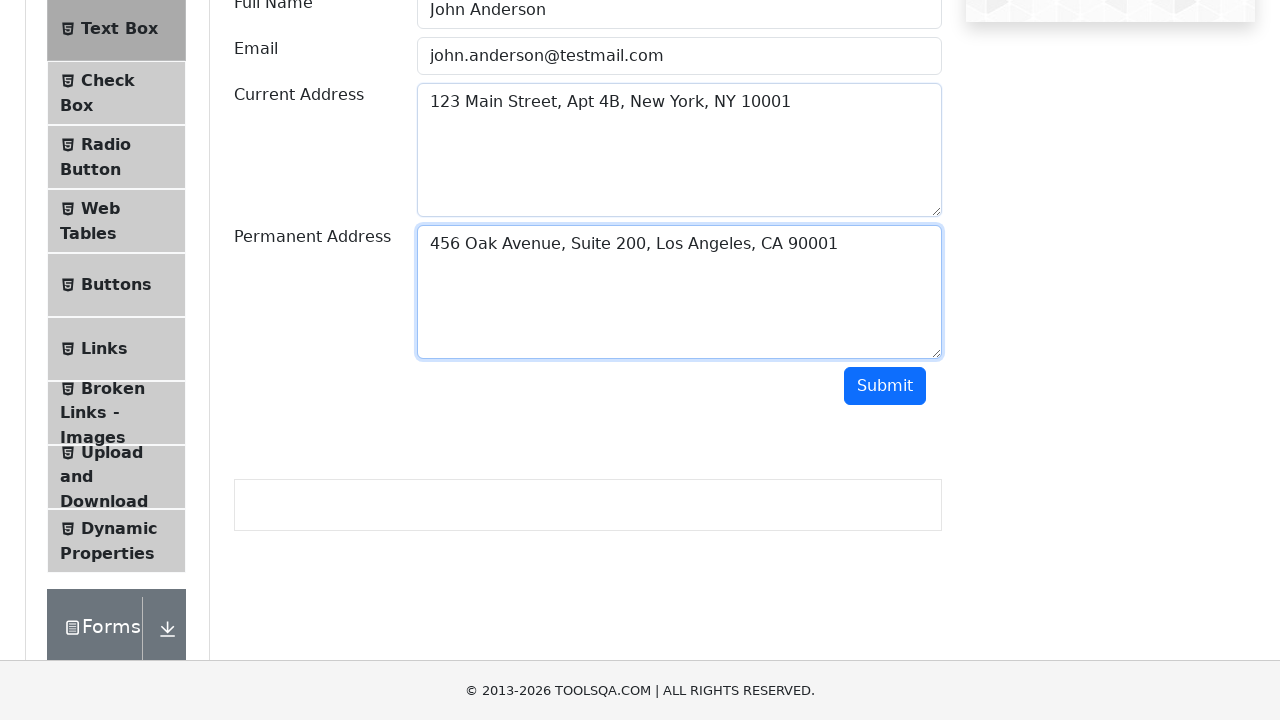

Clicked submit button to submit the form at (885, 386) on #submit
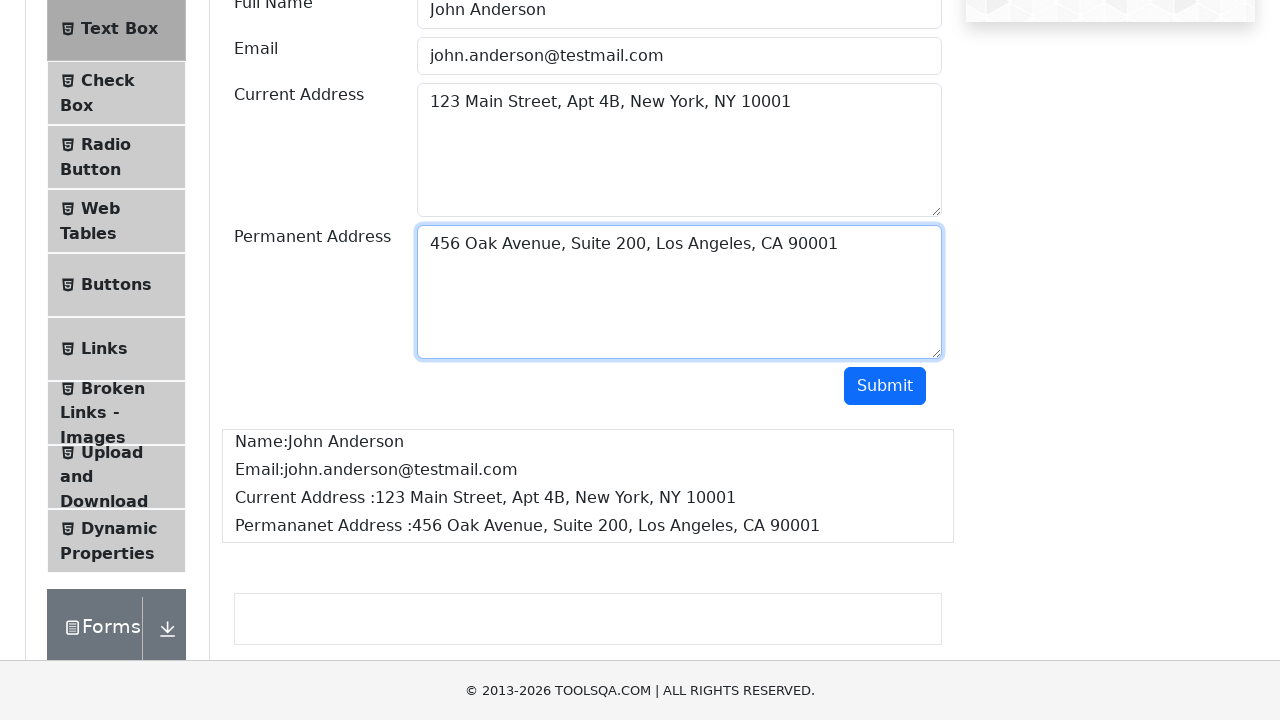

Form results displayed after submission
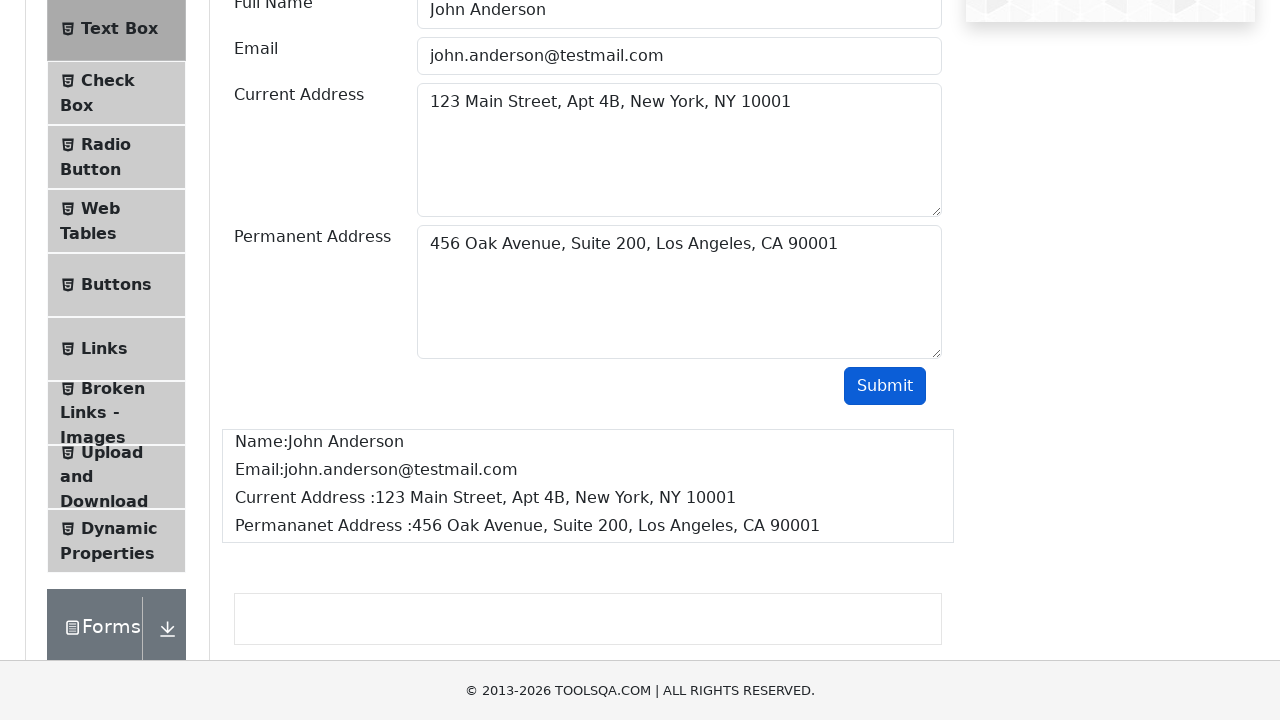

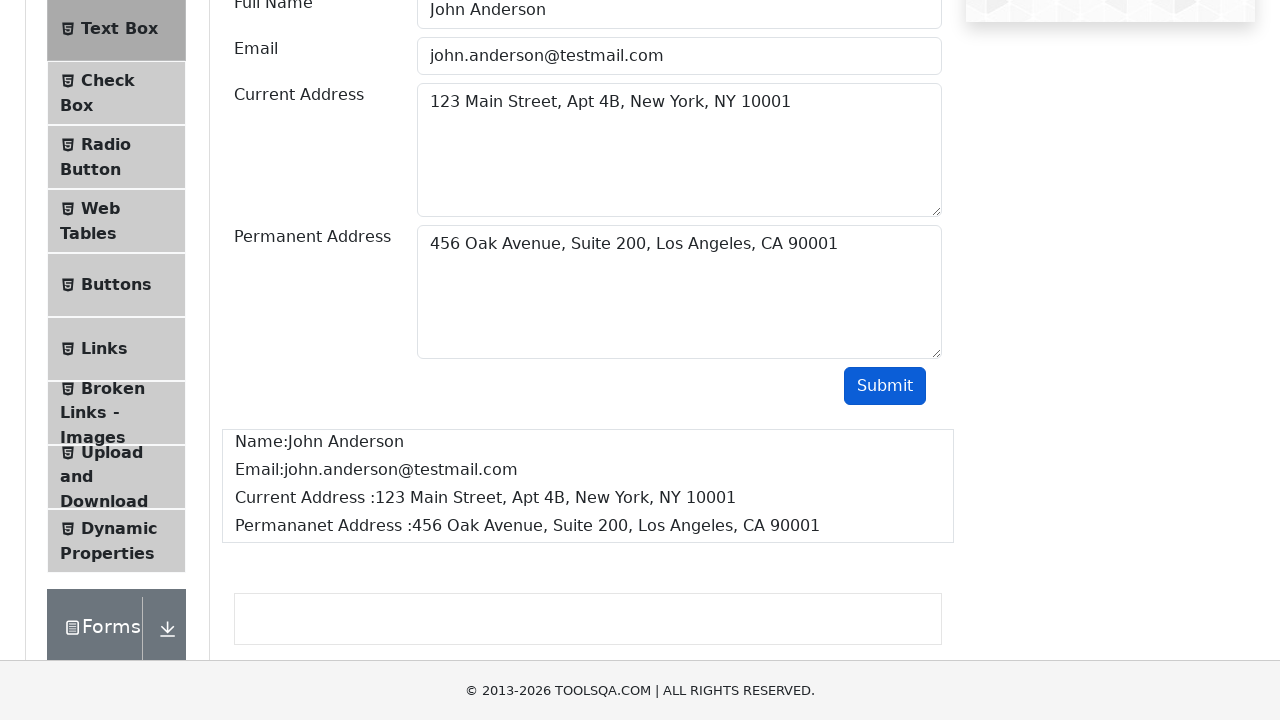